Tests JavaScript alert handling by clicking a button that triggers an alert and then dismissing the alert dialog using the cancel/dismiss action.

Starting URL: http://testautomationpractice.blogspot.com/

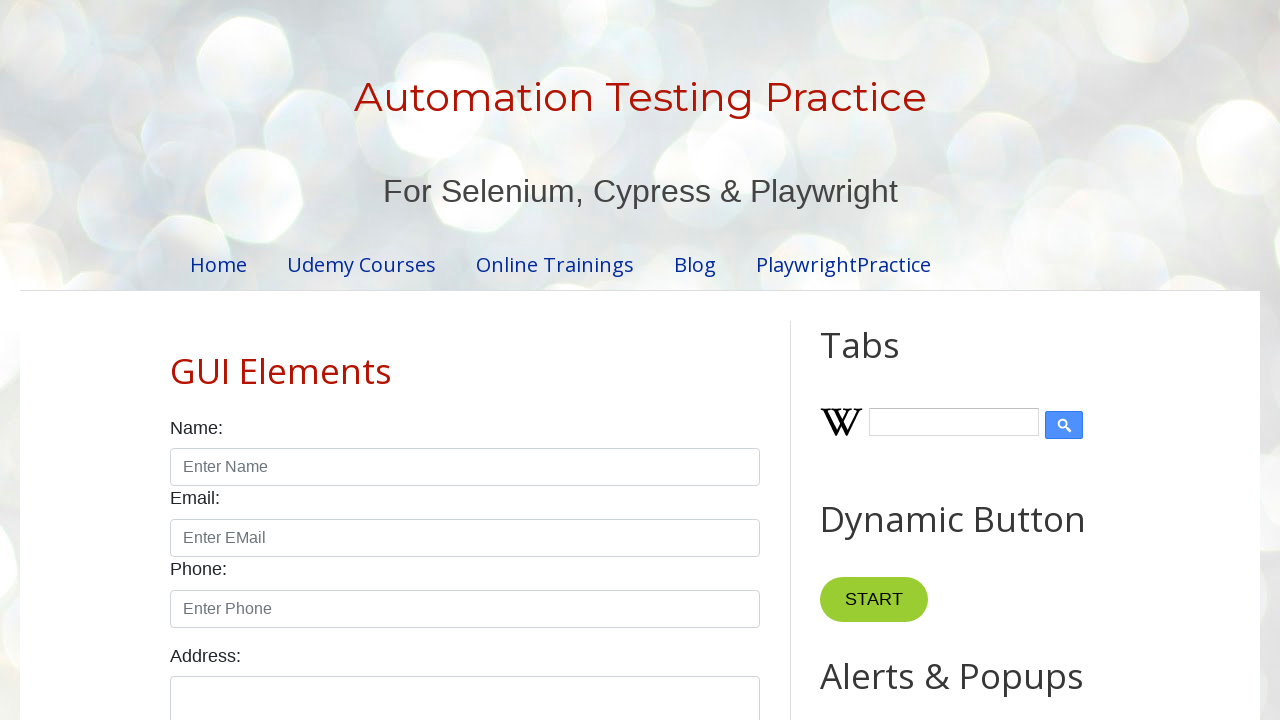

Set up dialog handler to dismiss alerts
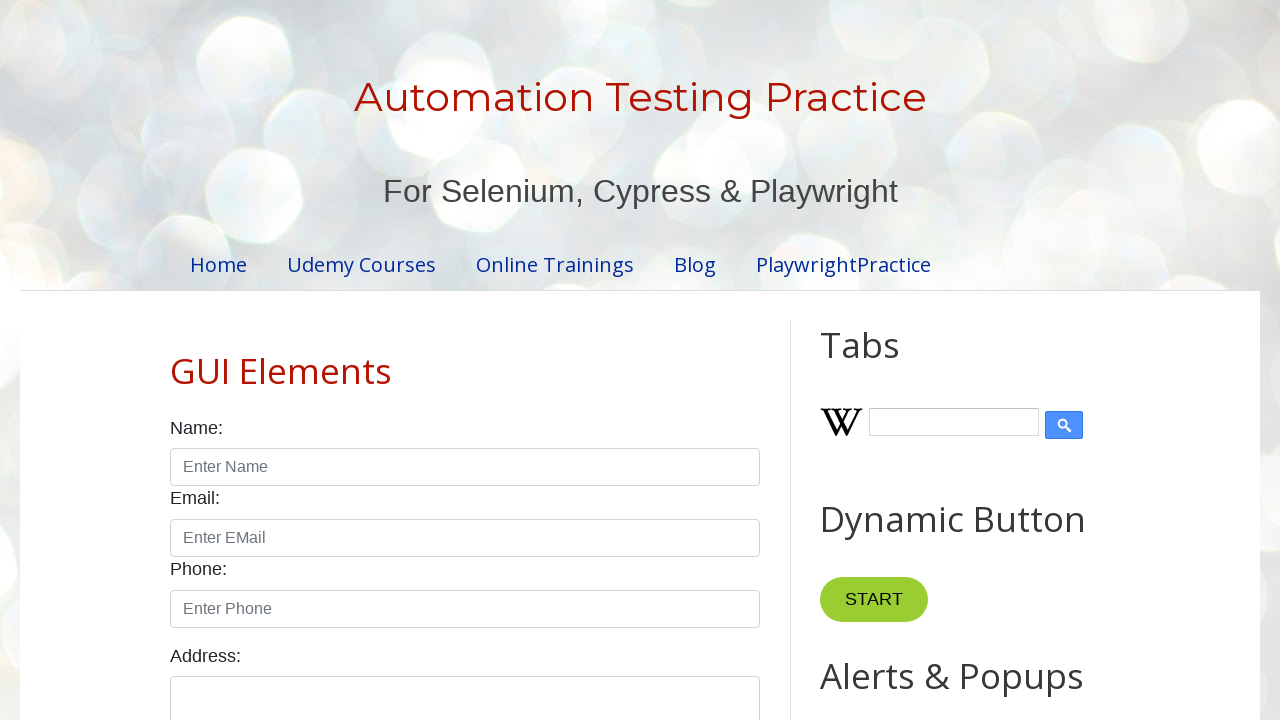

Clicked button to trigger JavaScript alert at (880, 361) on button[onclick='myFunction()']
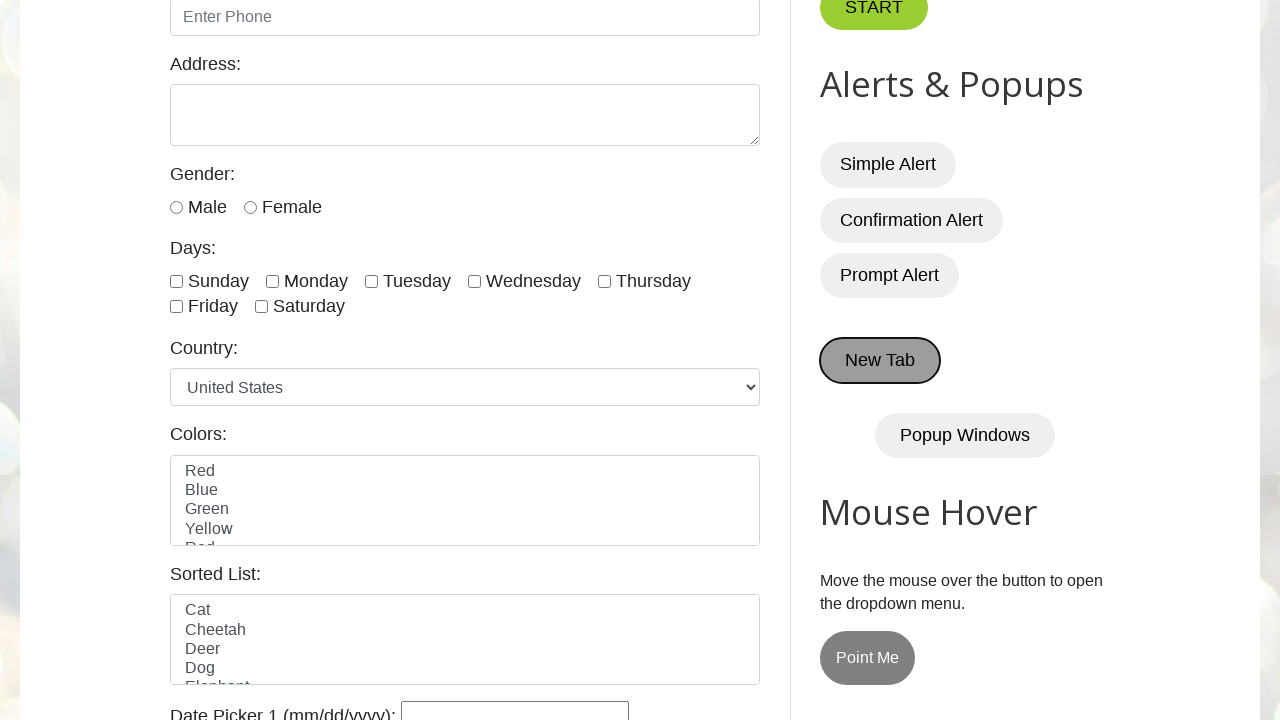

Alert dialog dismissed and interaction completed
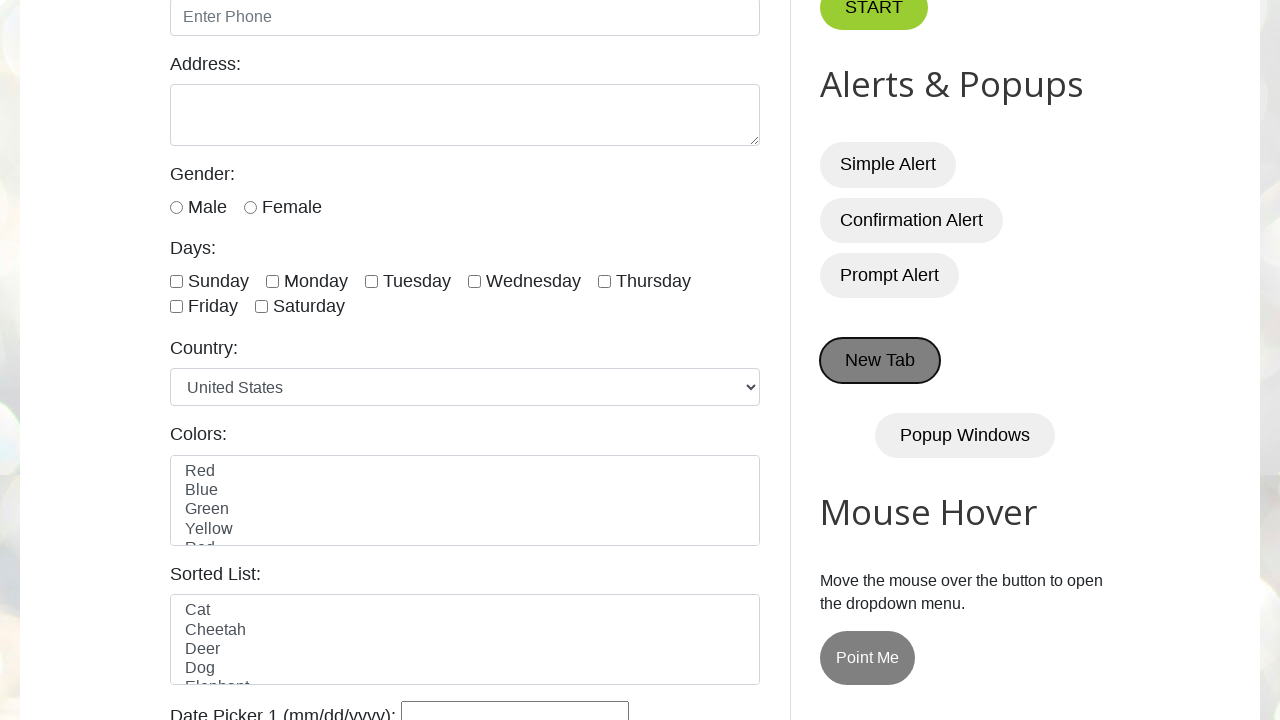

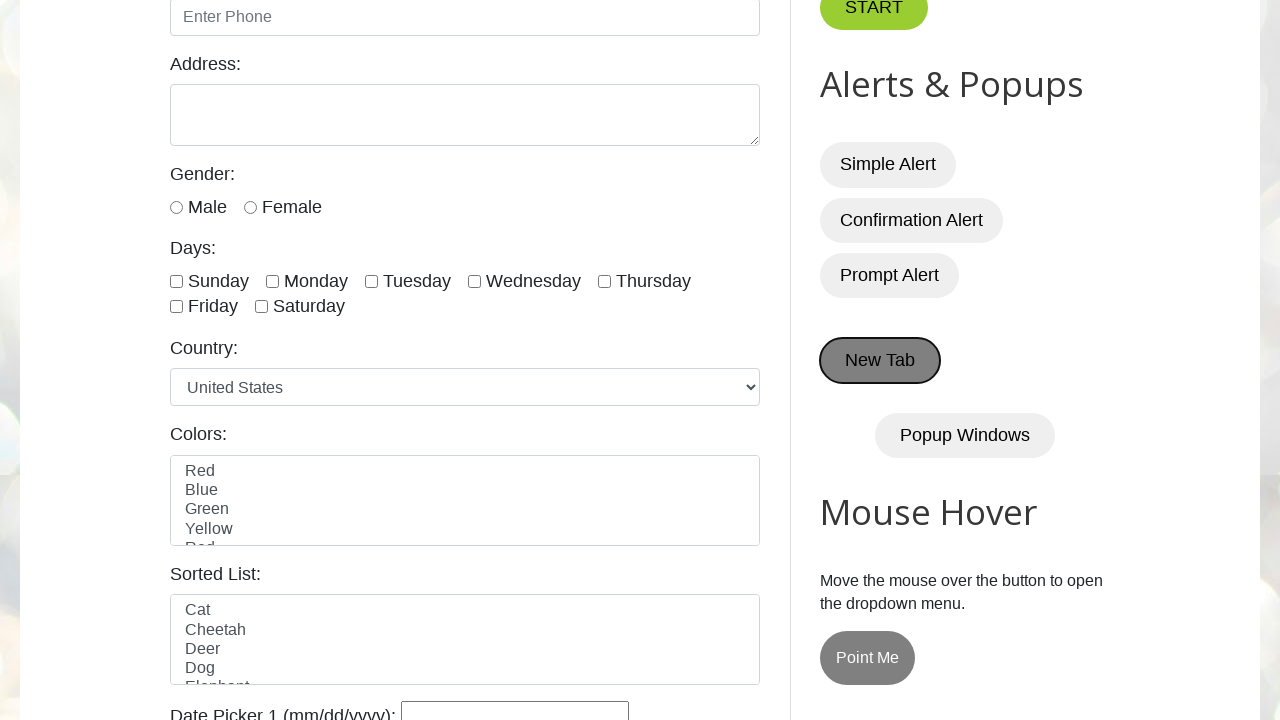